Tests radio button and checkbox interactions on a Selenium practice form by clicking a radio button and verifying the selection state of a checkbox.

Starting URL: https://www.techlistic.com/p/selenium-practice-form.html

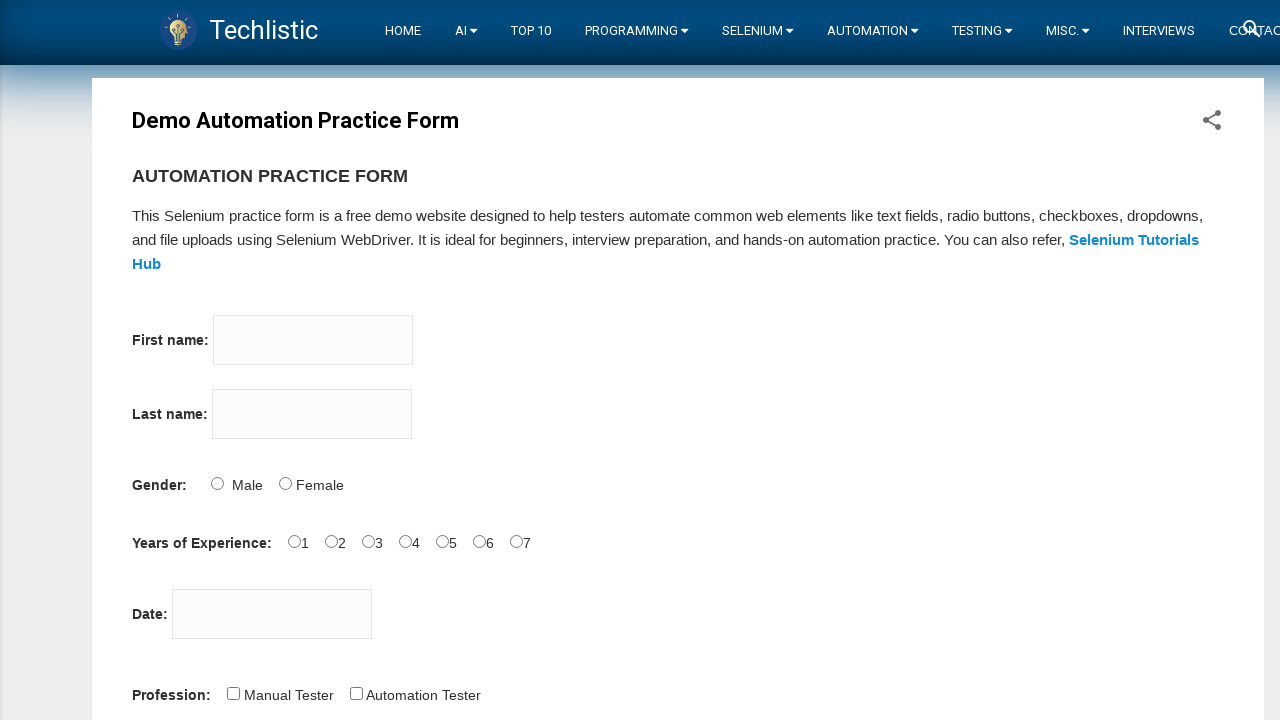

Clicked the first experience radio button at (294, 541) on input#exp-0
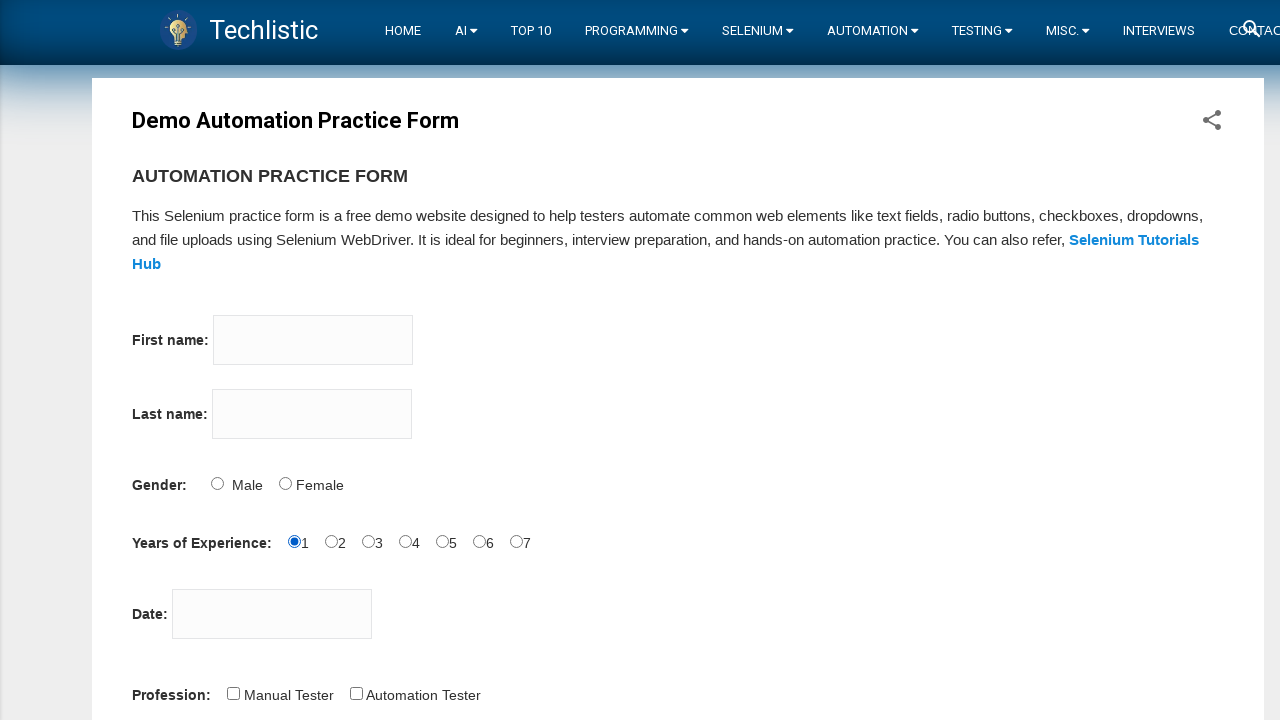

Located the first profession checkbox element
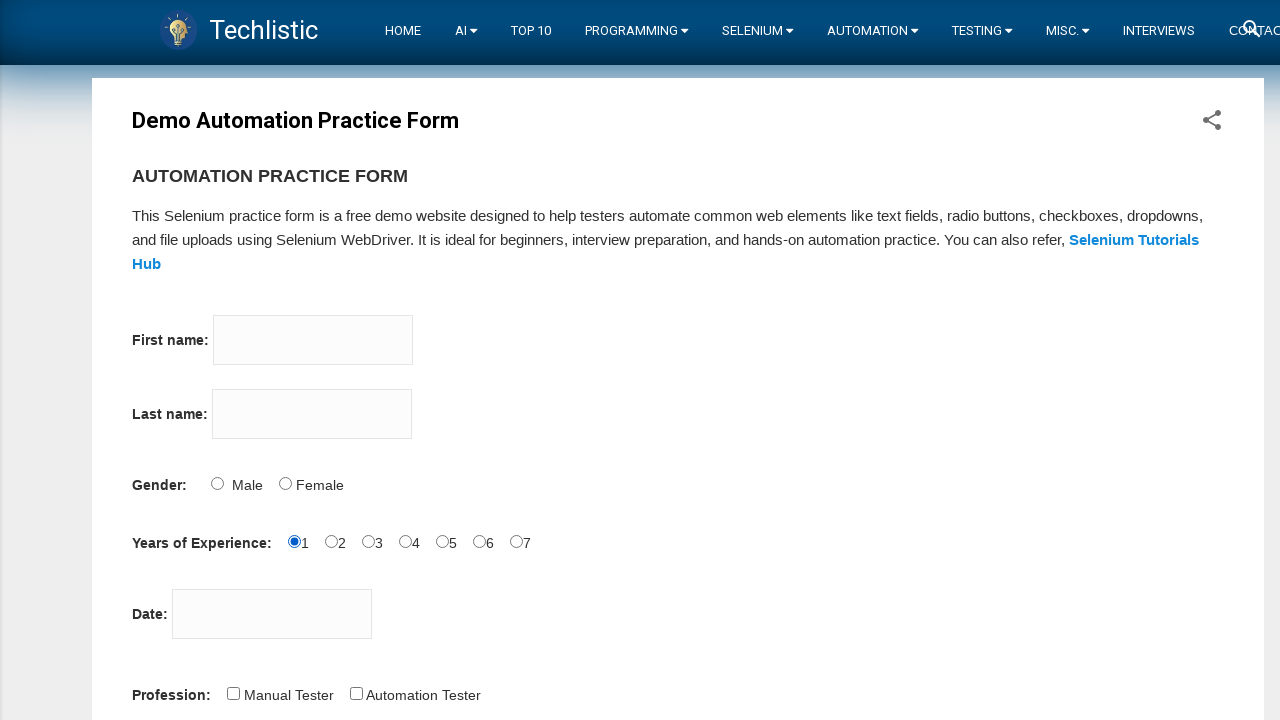

Verified checkbox selection state
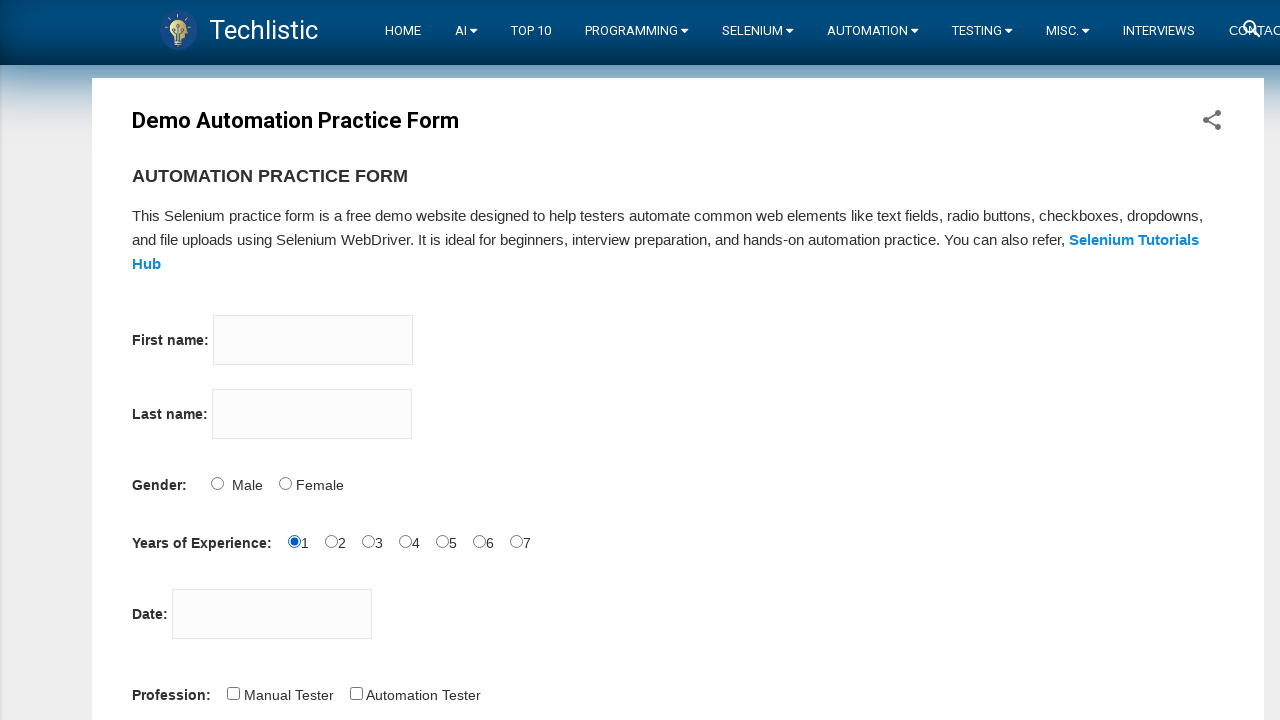

Printed checkbox selection result: False
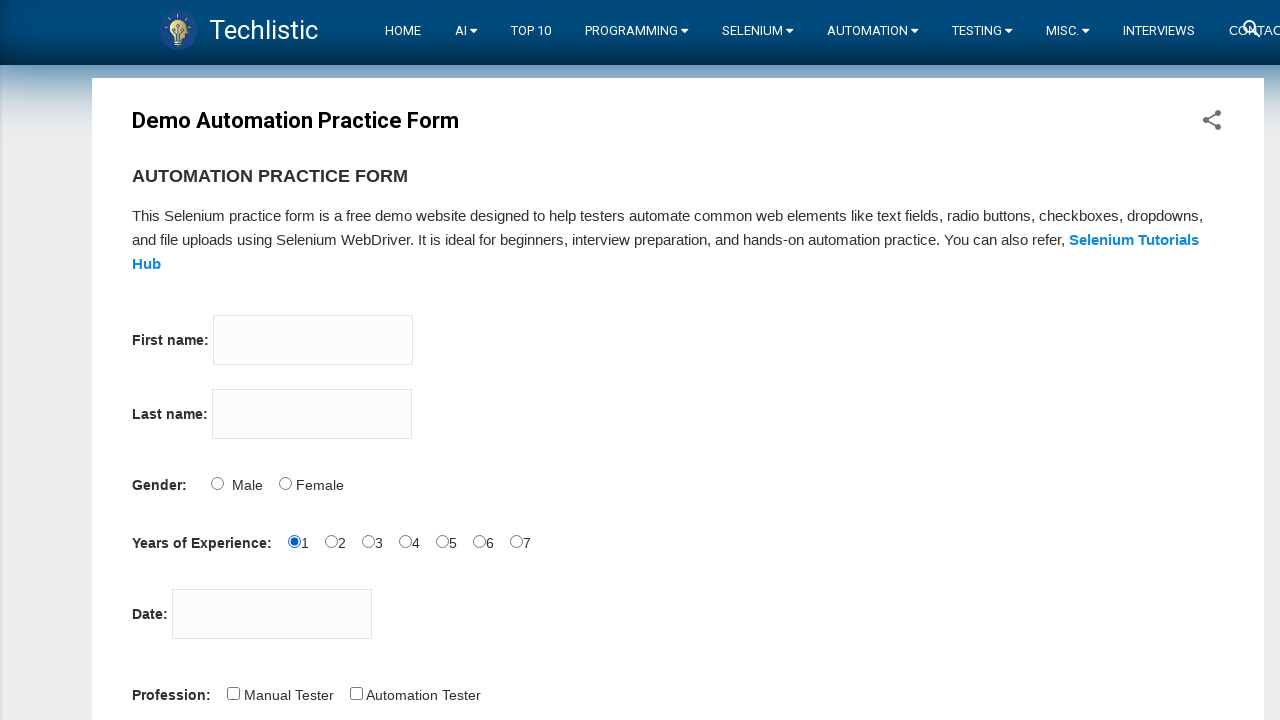

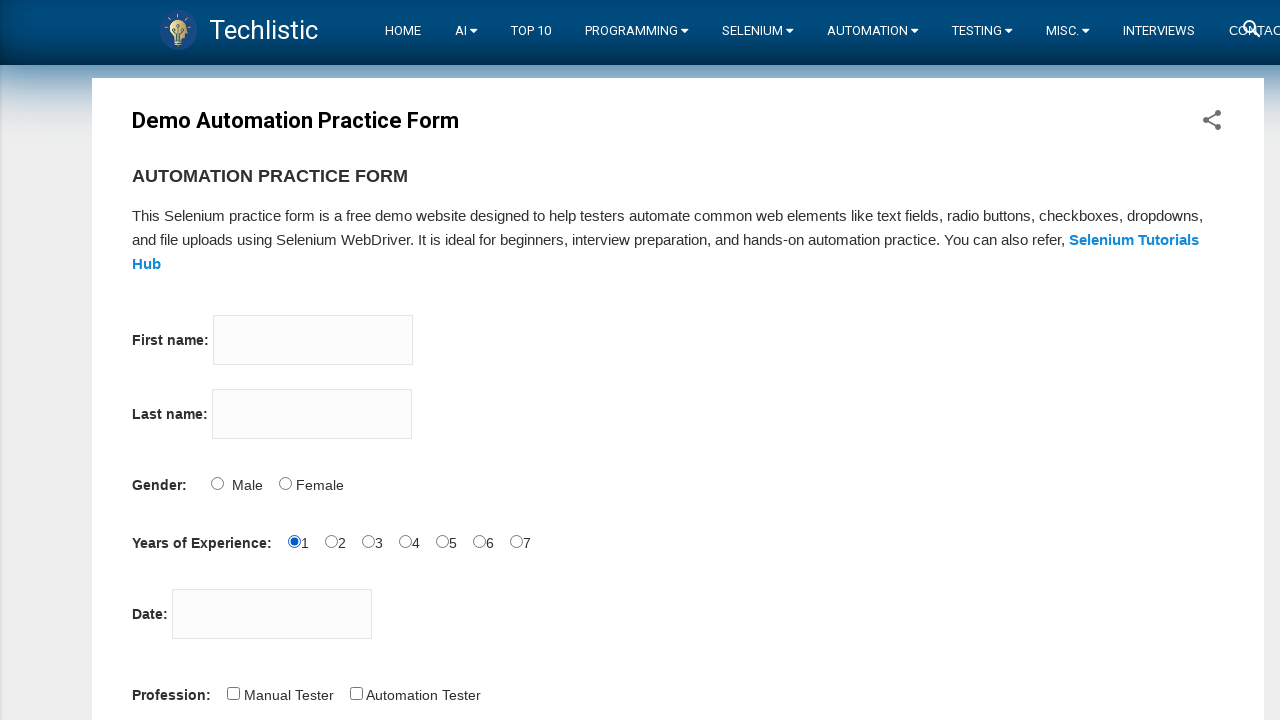